Tests checkbox, dropdown, and alert interactions on a practice automation page by selecting a checkbox, choosing the corresponding dropdown option, filling a name field, triggering an alert, and accepting it.

Starting URL: https://rahulshettyacademy.com/AutomationPractice/

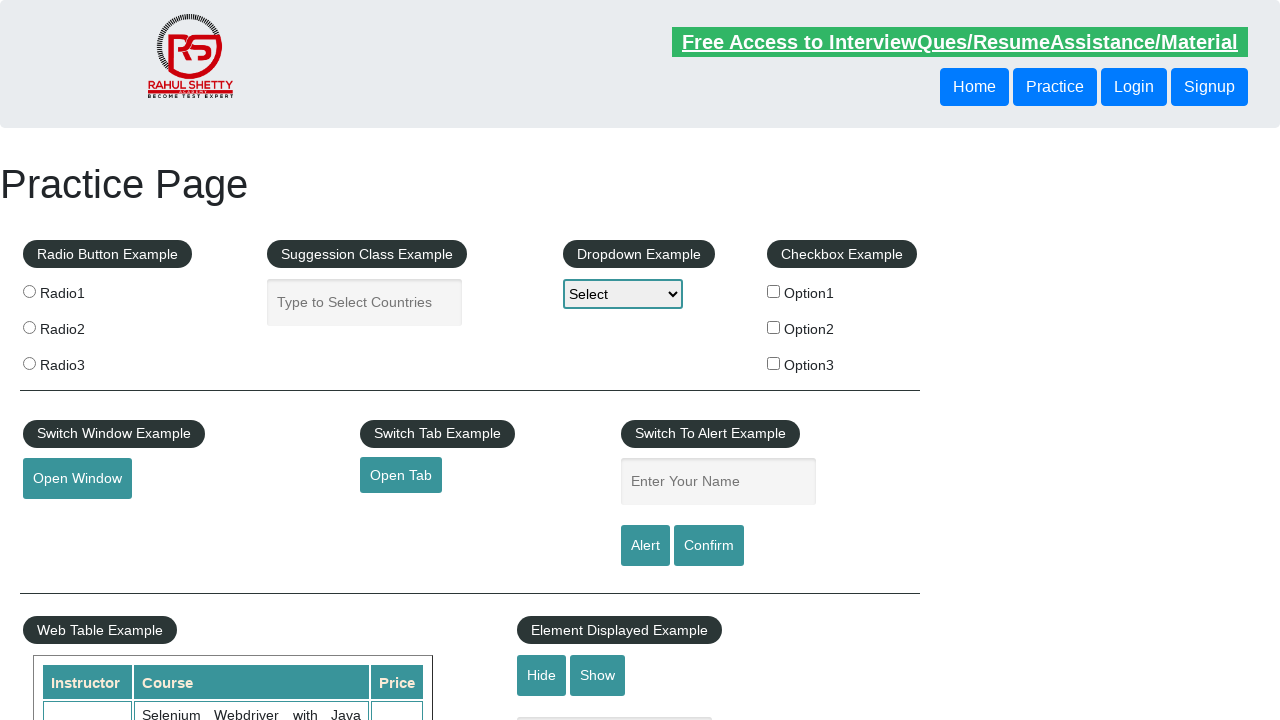

Clicked checkbox with id 'checkBoxOption2' at (774, 327) on #checkBoxOption2
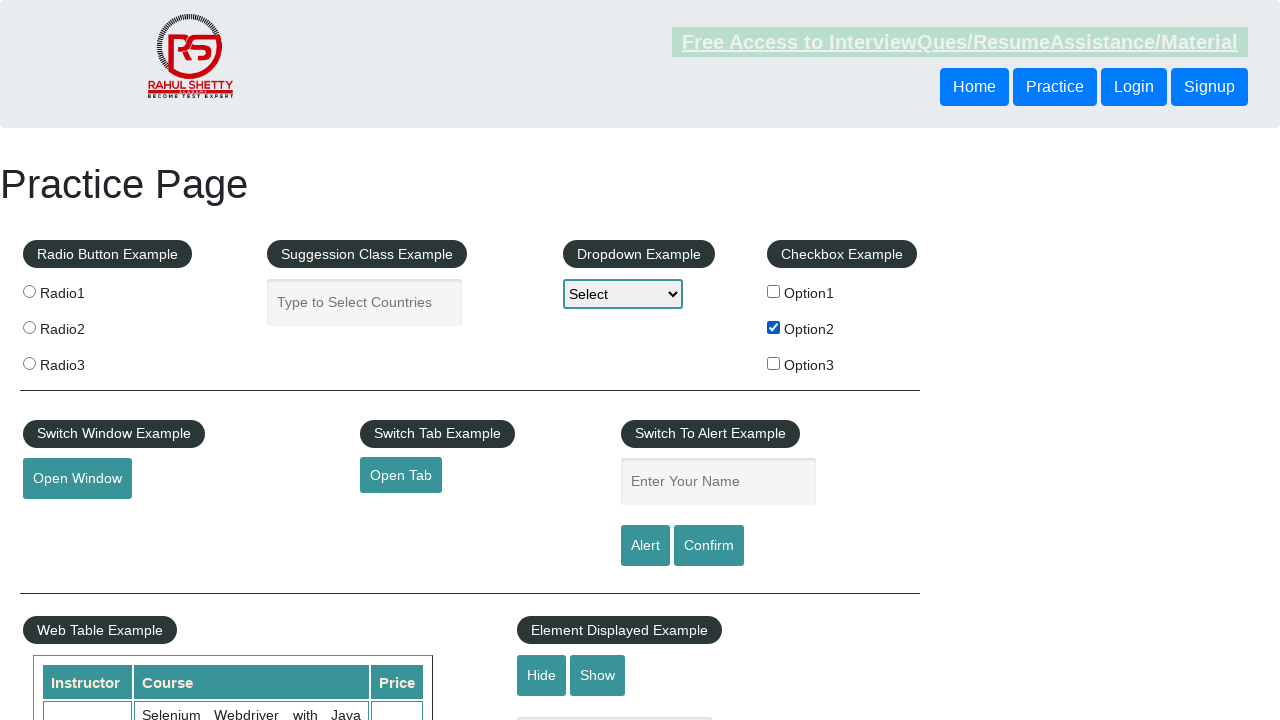

Retrieved checkbox label text: 'Option2'
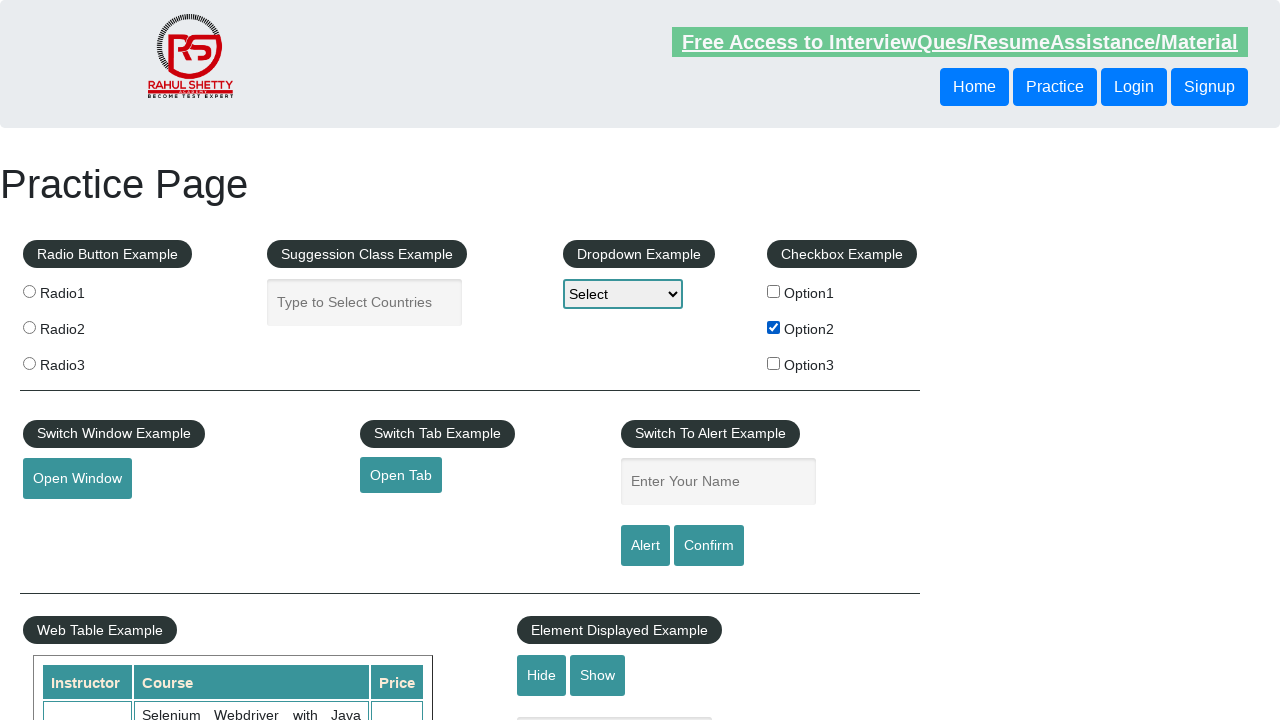

Clicked dropdown to open it at (623, 294) on #dropdown-class-example
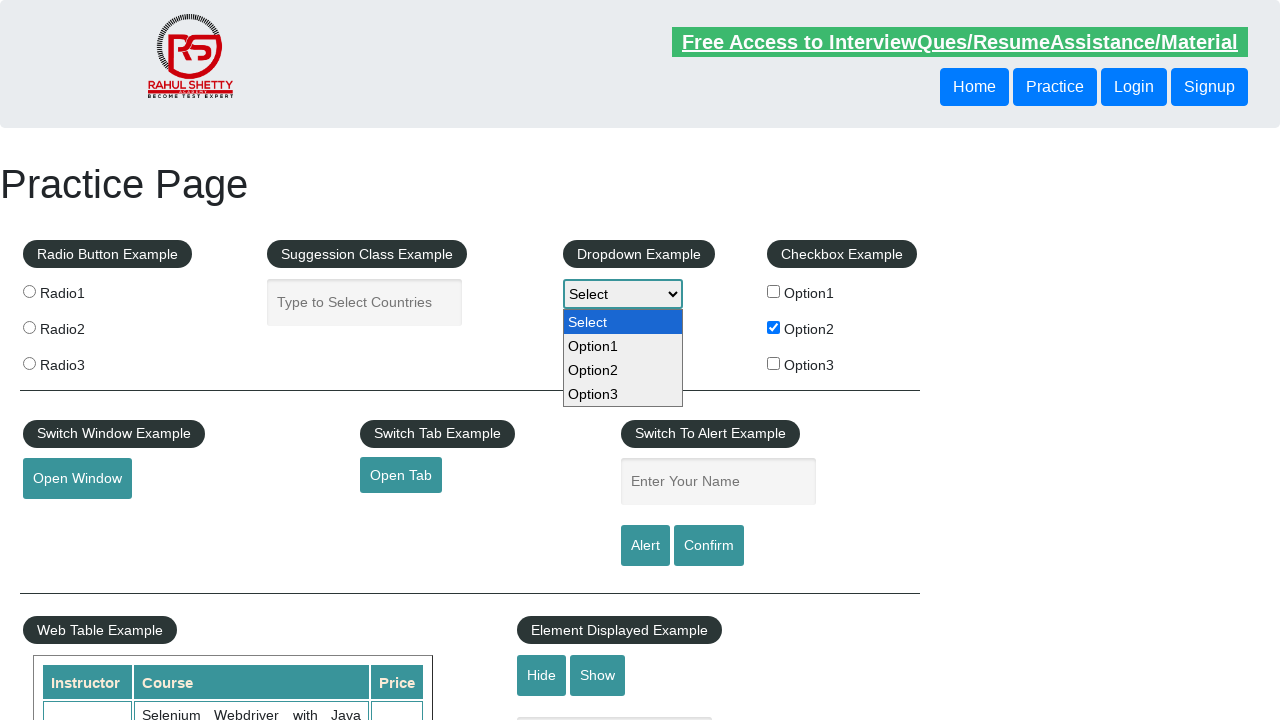

Selected dropdown option matching label 'Option2' on #dropdown-class-example
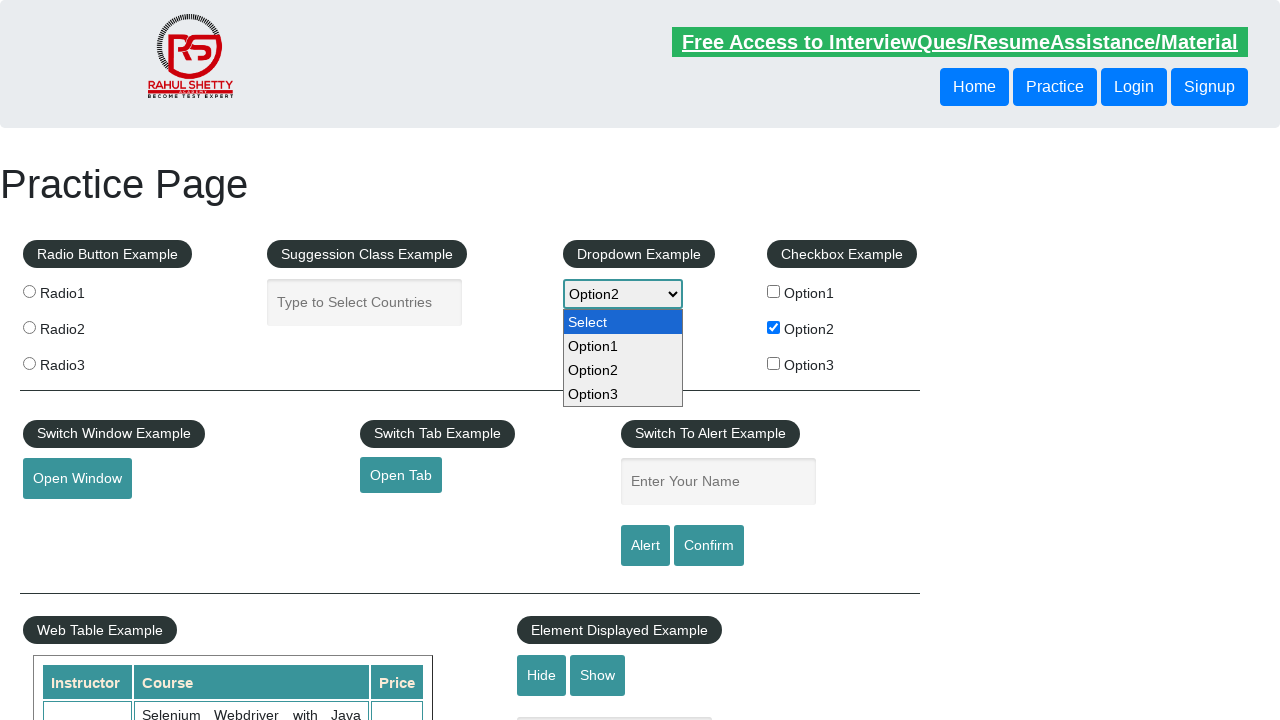

Filled name field with 'Option2' on #name
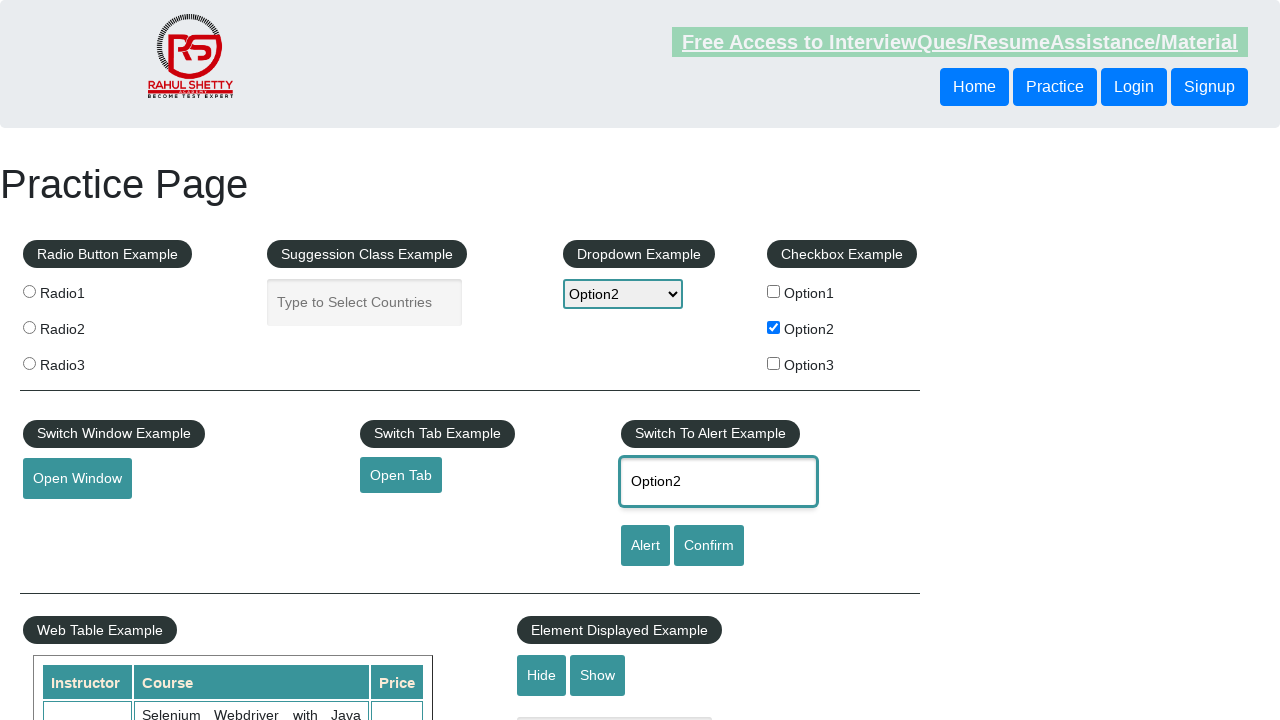

Clicked alert button to trigger alert dialog at (645, 546) on #alertbtn
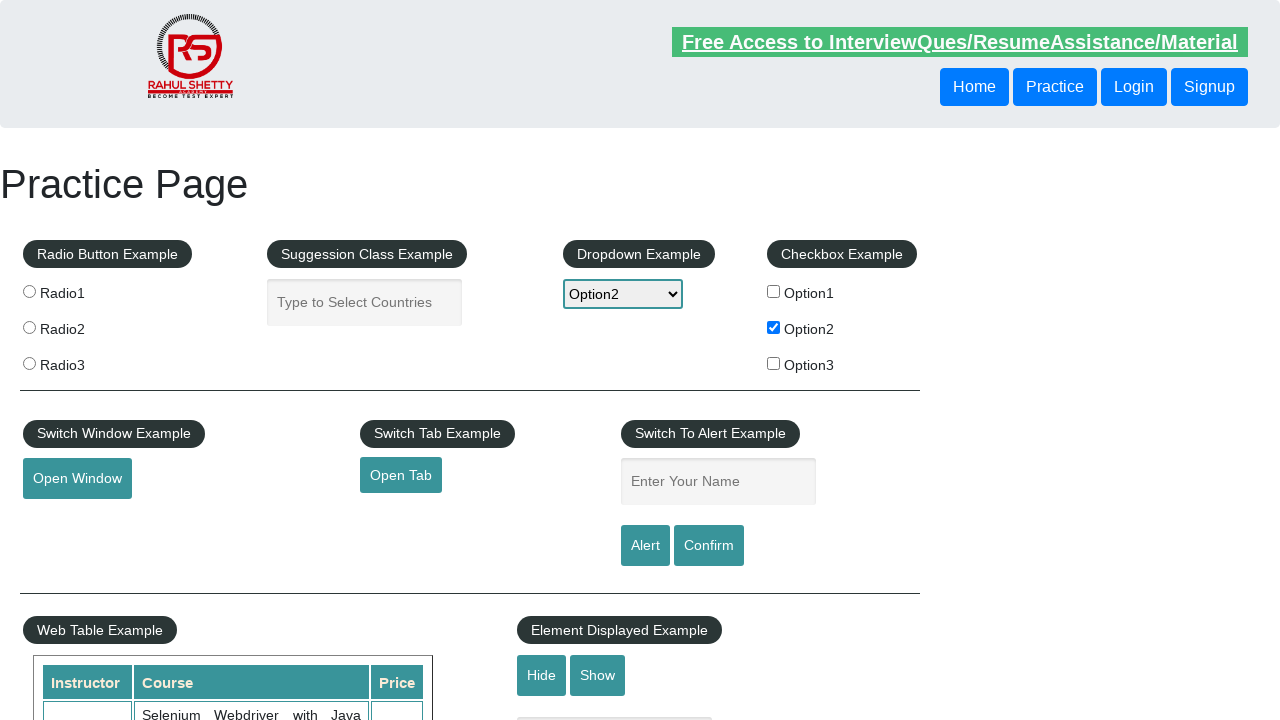

Set up dialog handler to accept alert
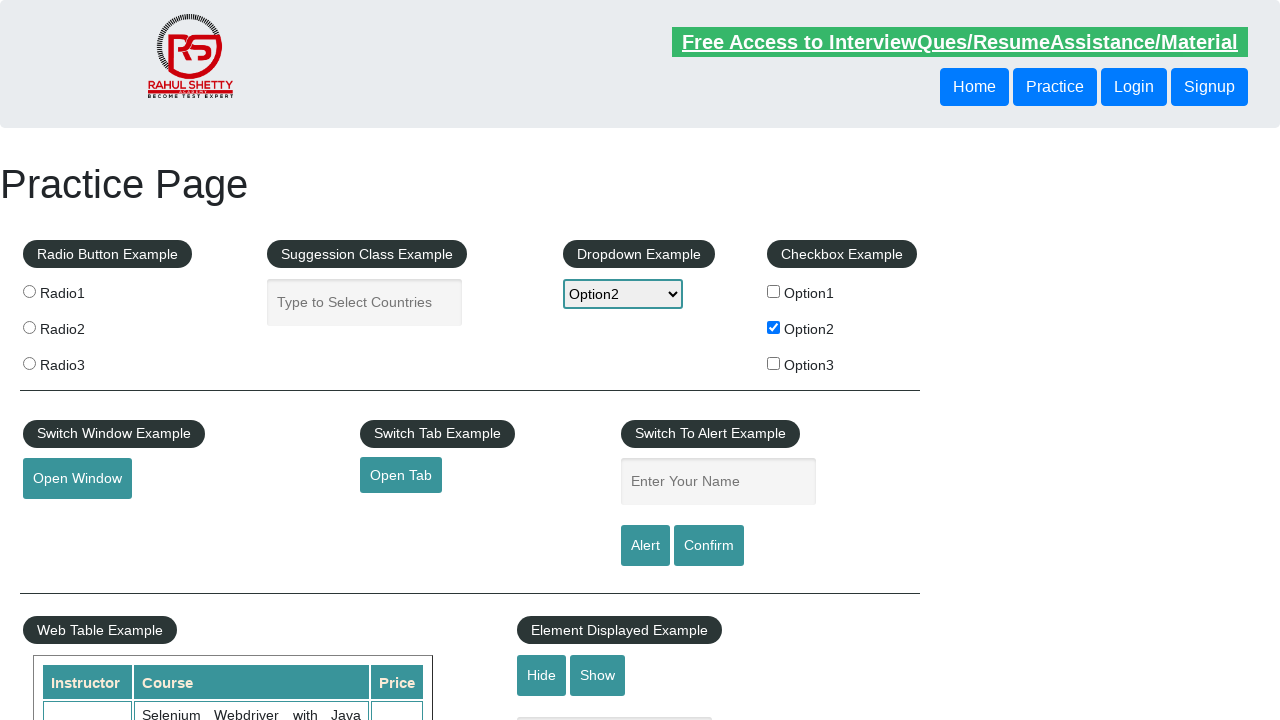

Waited for alert to be processed
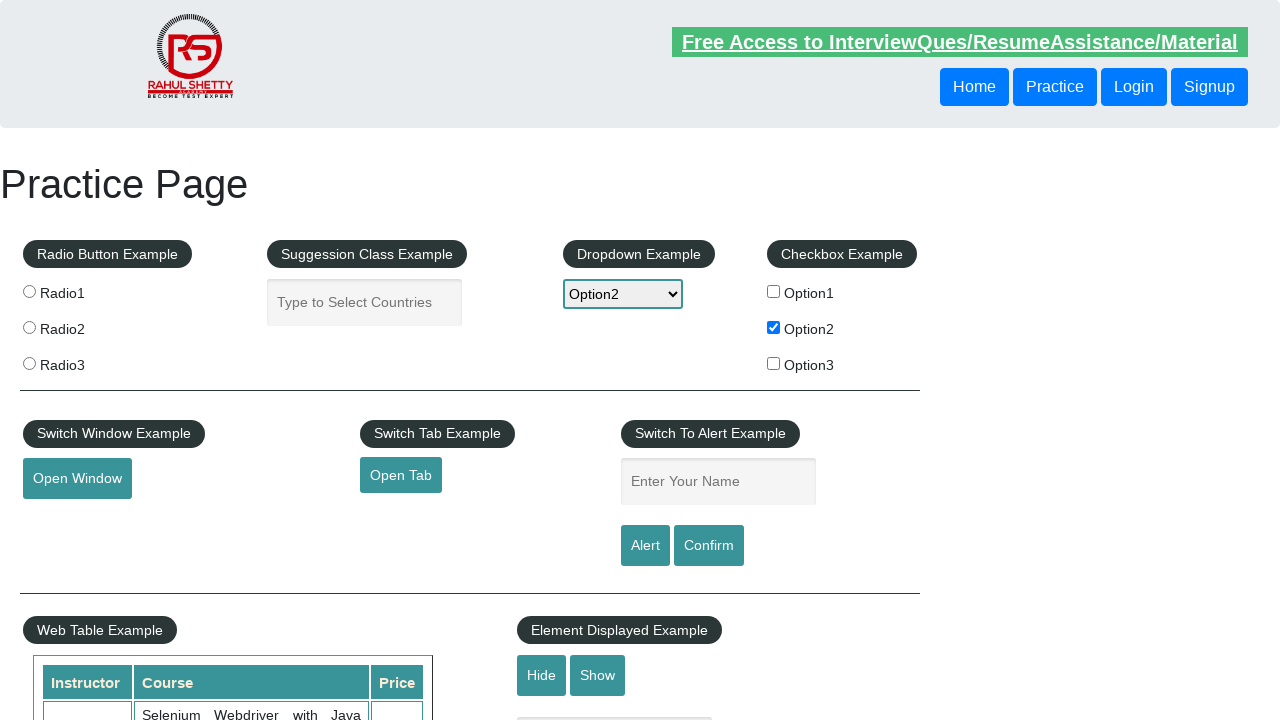

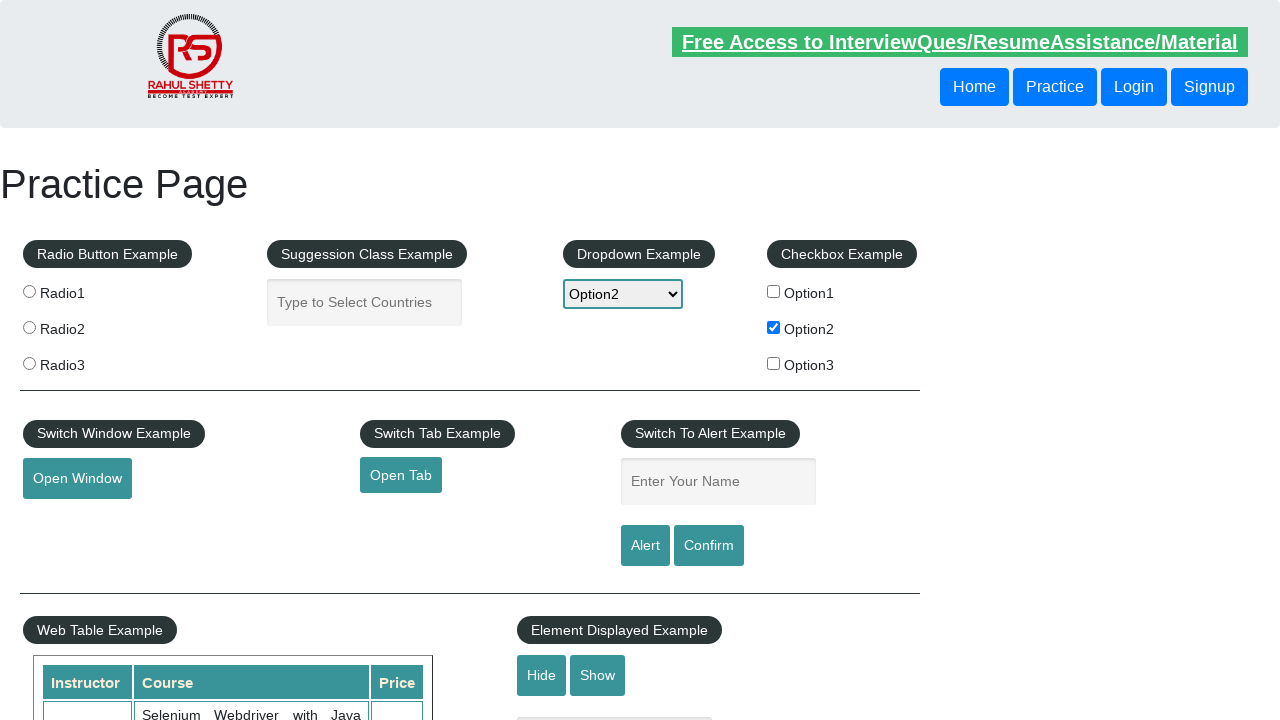